Tests opening a new browser window by navigating to a page, opening a new window, navigating to another page in that window, and verifying there are 2 window handles open.

Starting URL: https://the-internet.herokuapp.com/windows

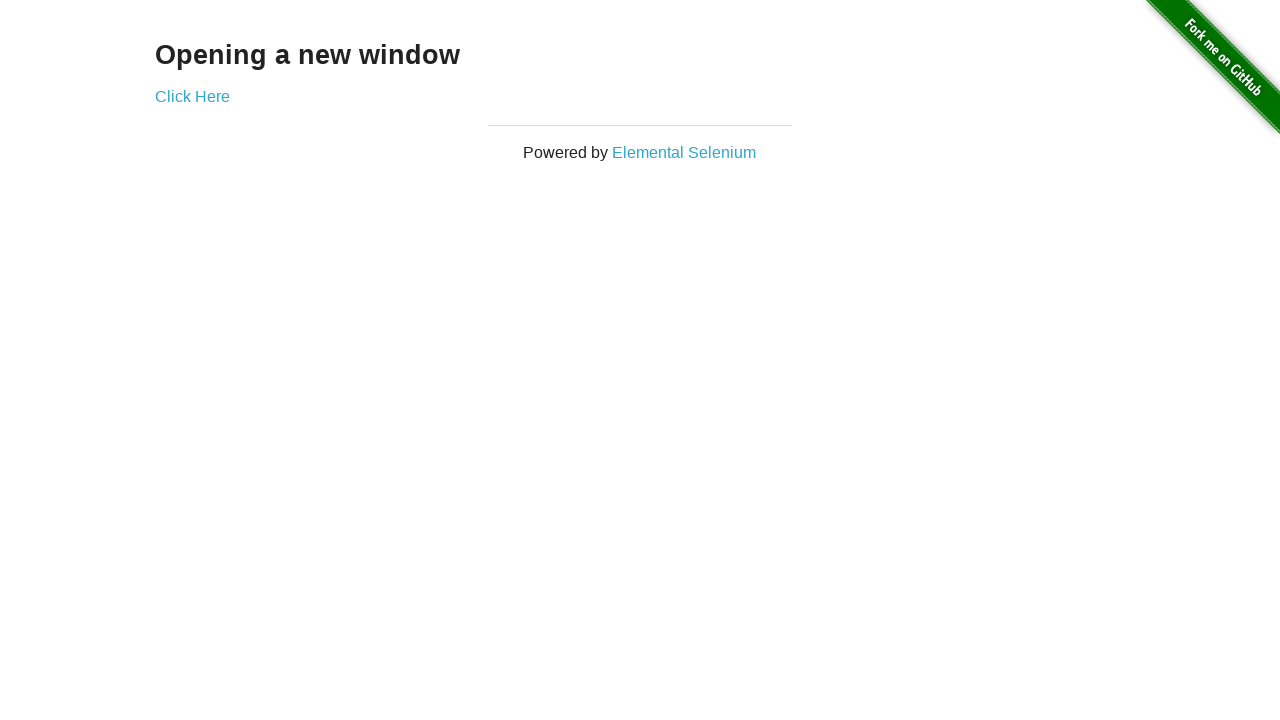

Opened a new browser window
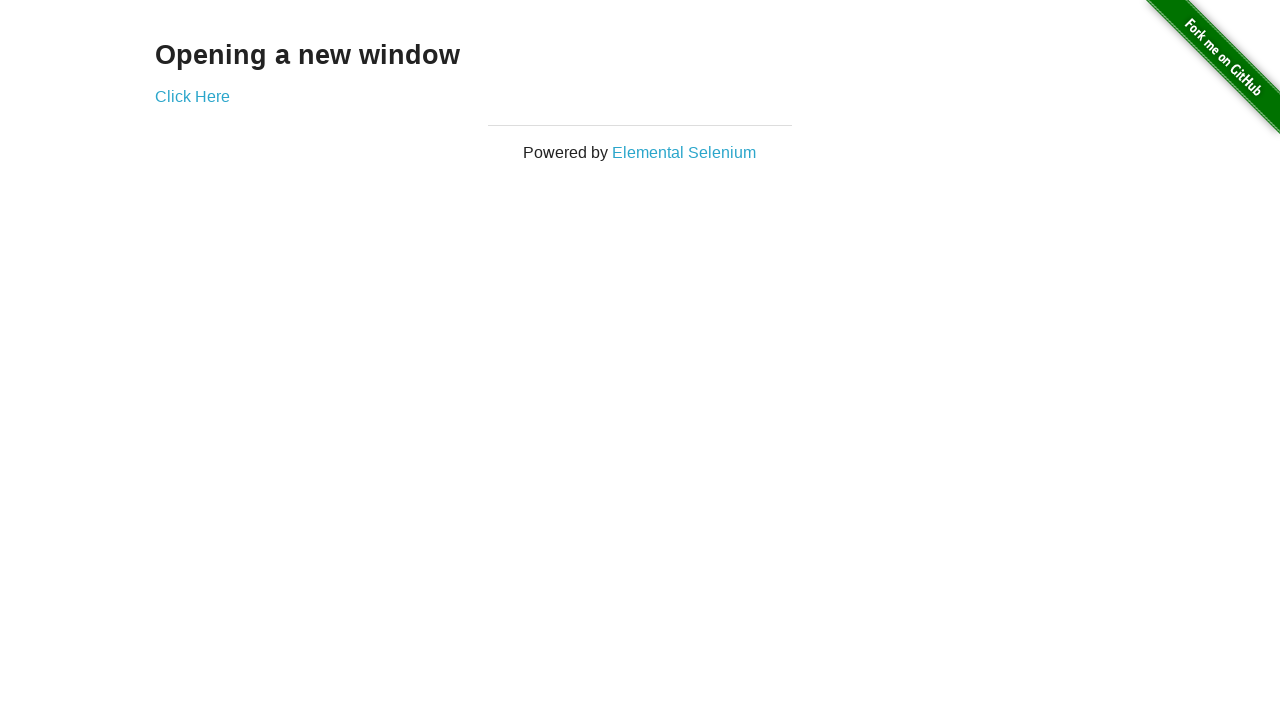

Navigated to typos page in new window
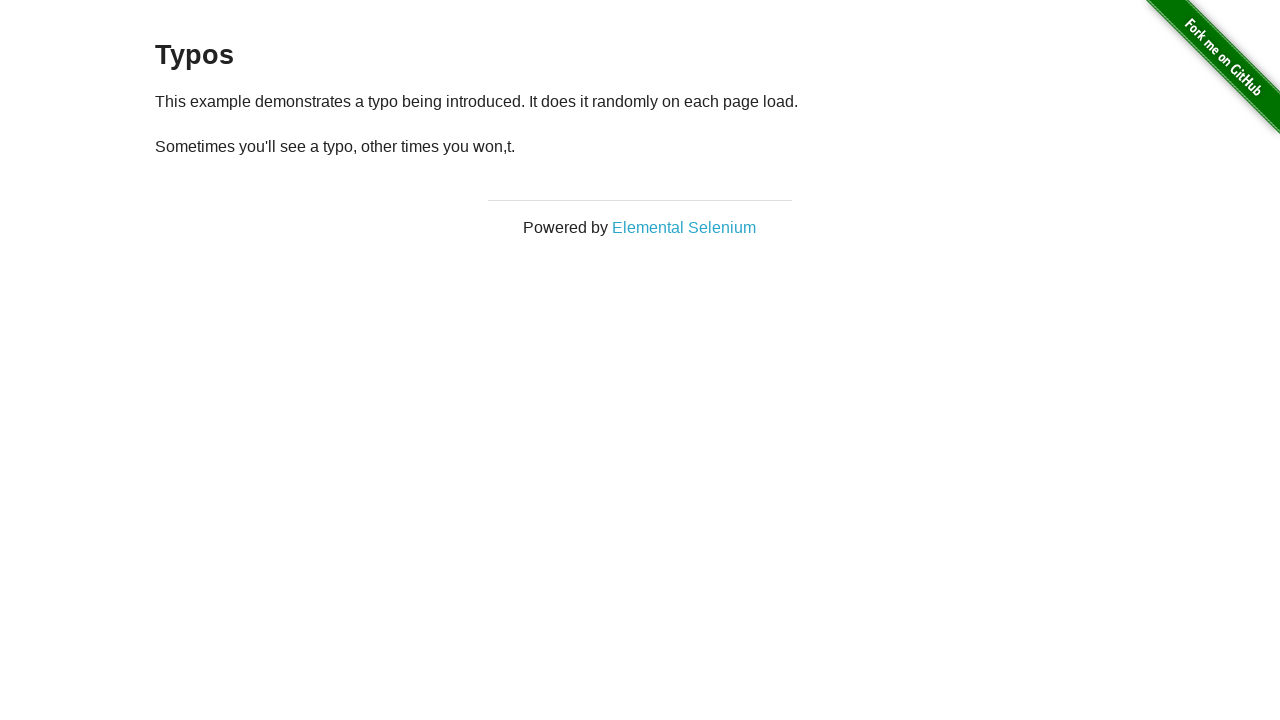

Verified that 2 browser windows are open
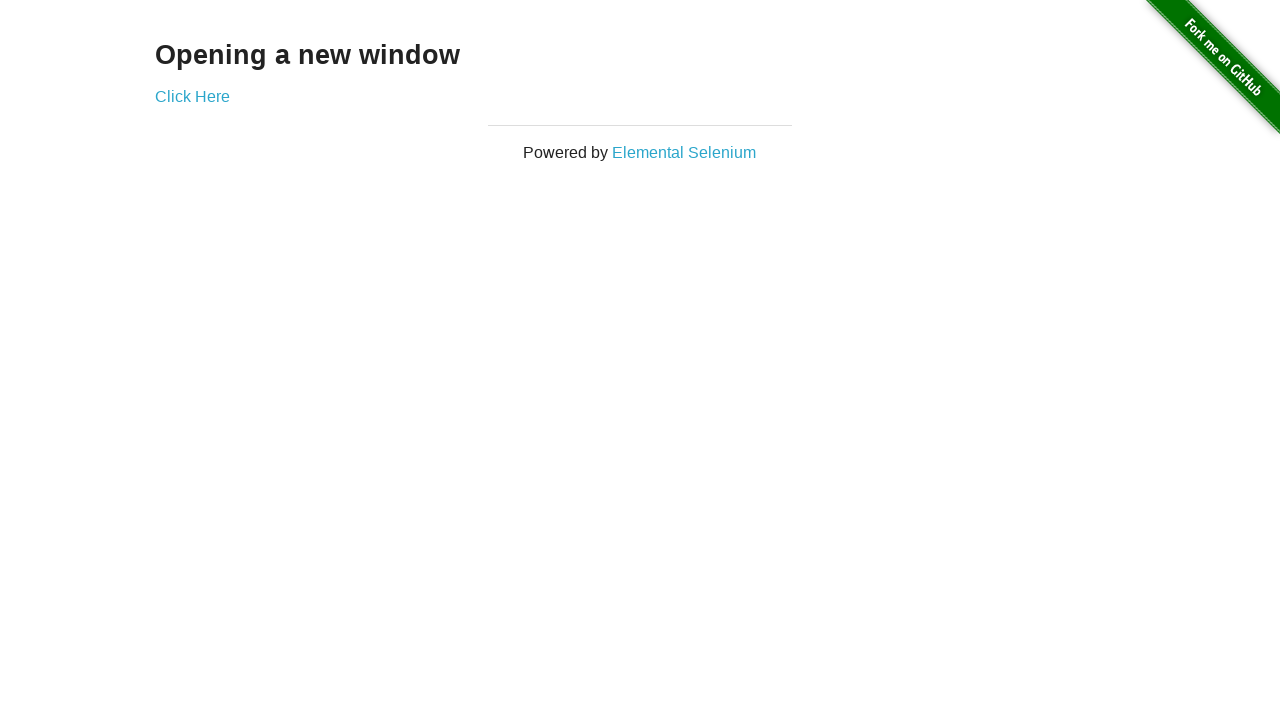

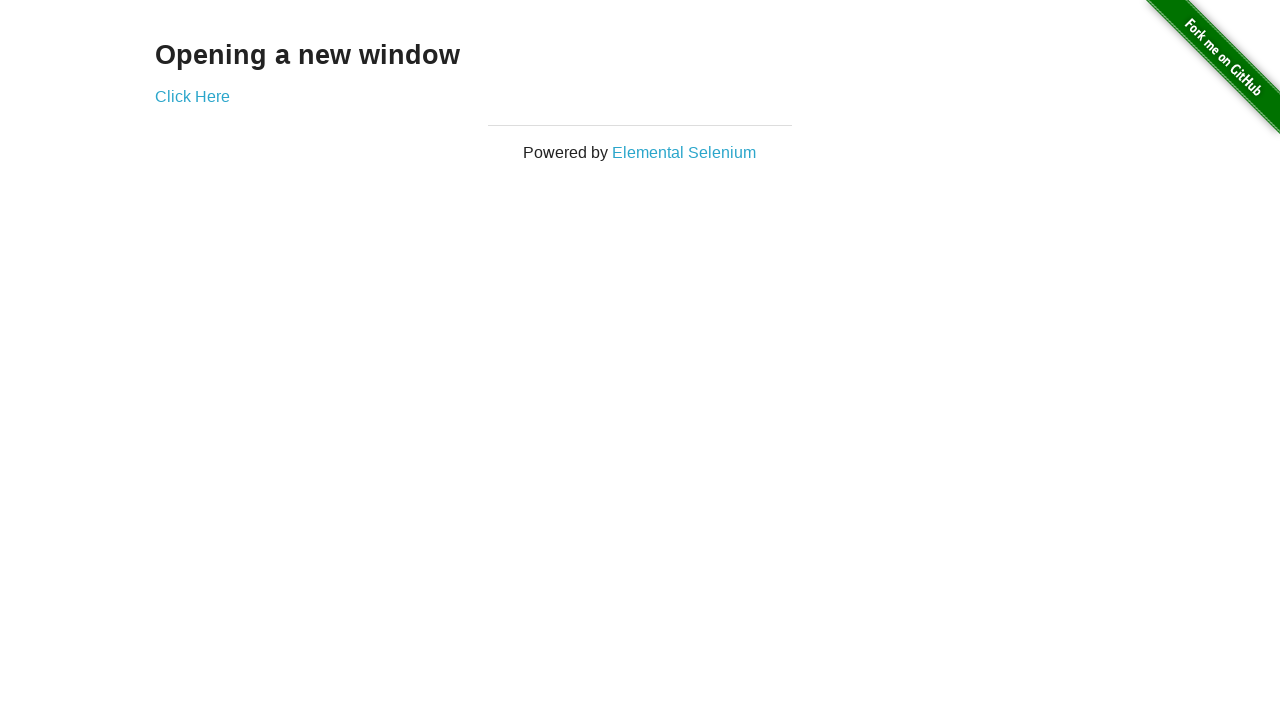